Tests registration form validation when confirm password doesn't match - fills form with mismatched passwords and verifies error message

Starting URL: https://alada.vn/tai-khoan/dang-ky.html

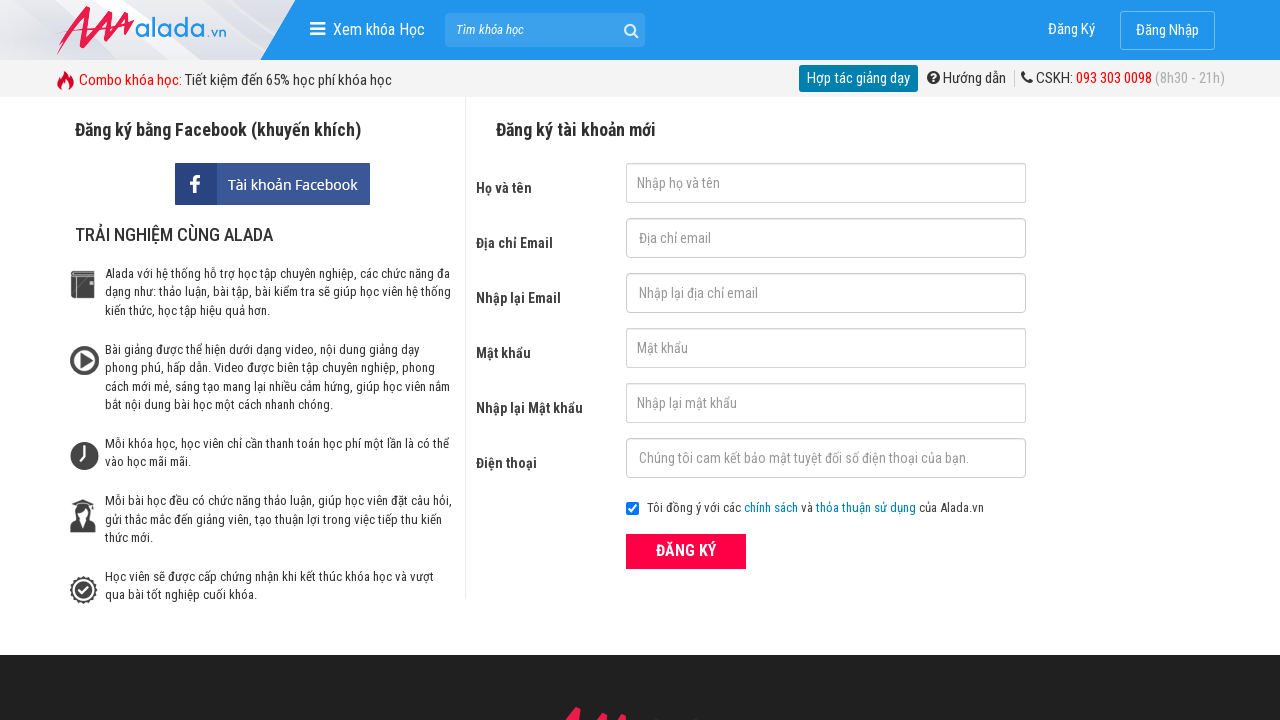

Filled first name field with 'Donald Trump' on input[name='txtFirstname']
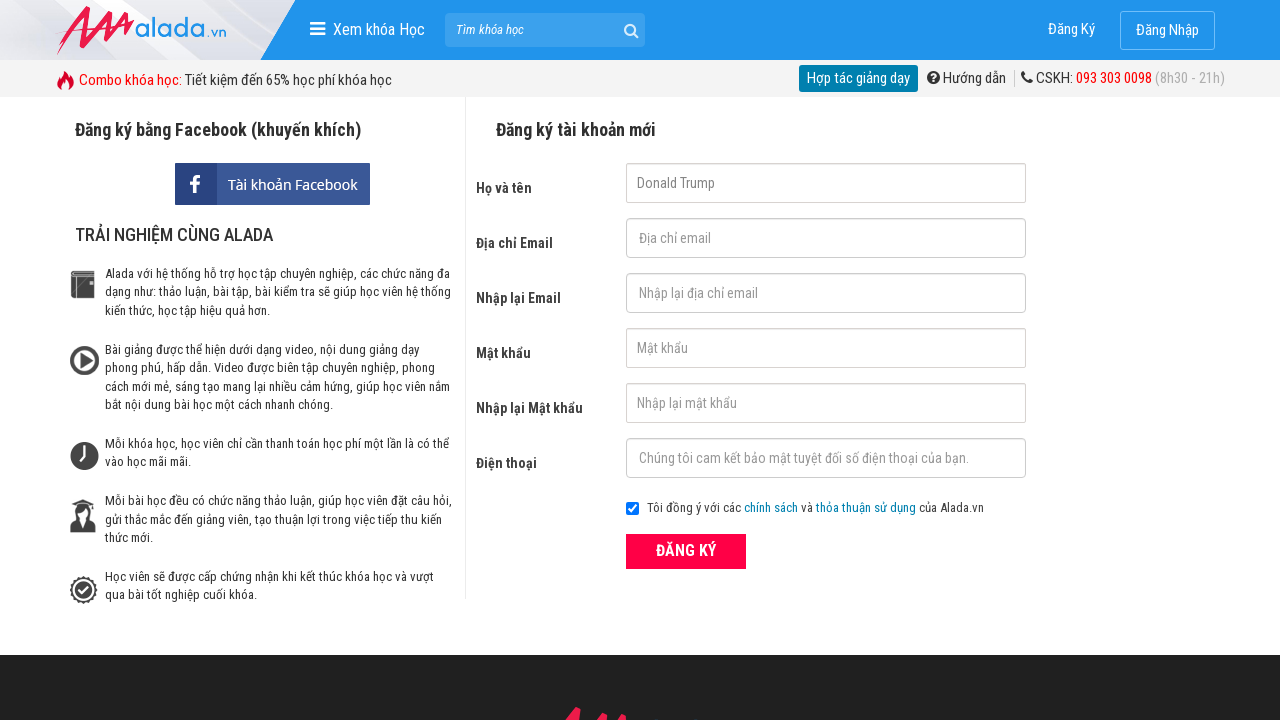

Filled email field with 'abc123@gmail.com' on input[name='txtEmail']
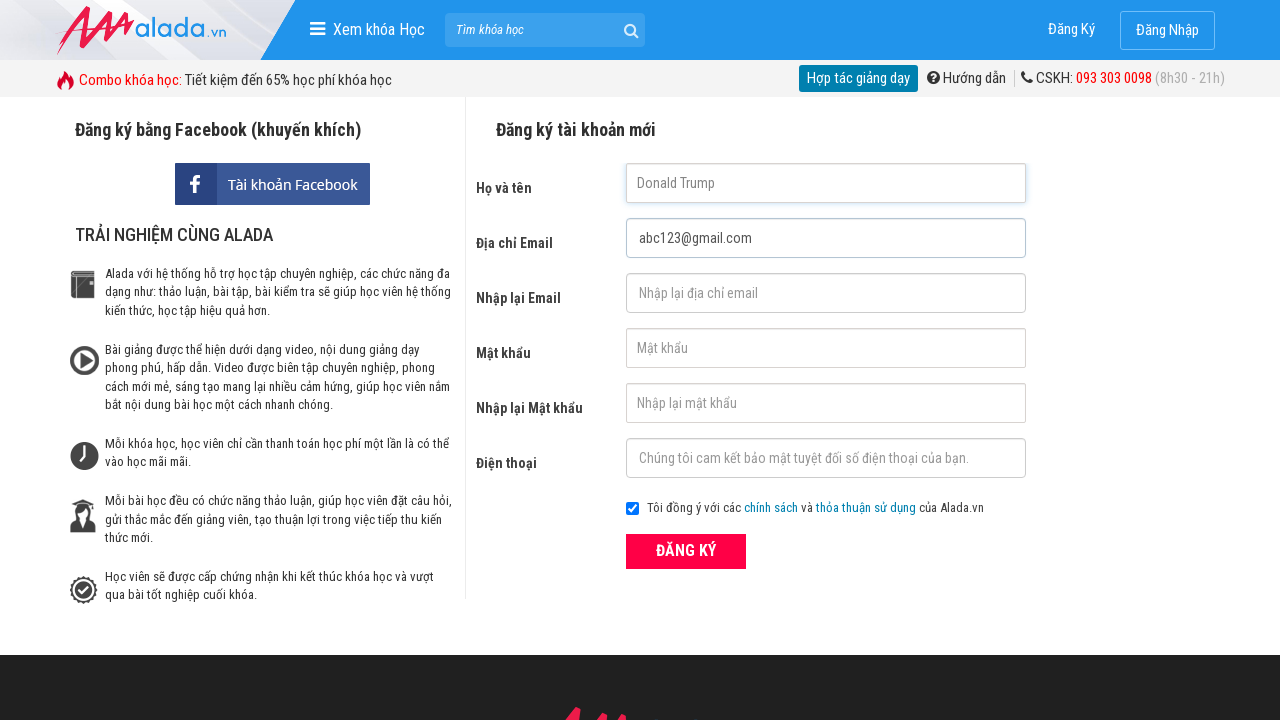

Filled confirm email field with 'abc123@gmail.com' on input[name='txtCEmail']
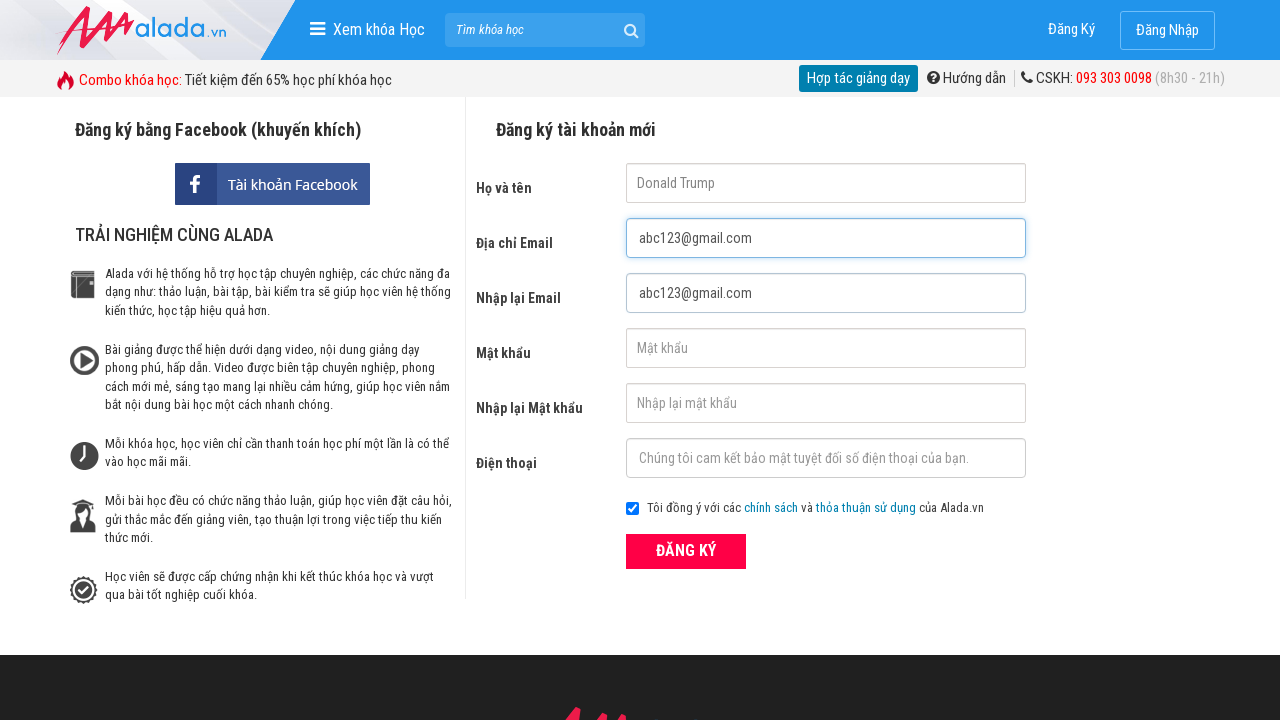

Filled password field with '123456' on input[name='txtPassword']
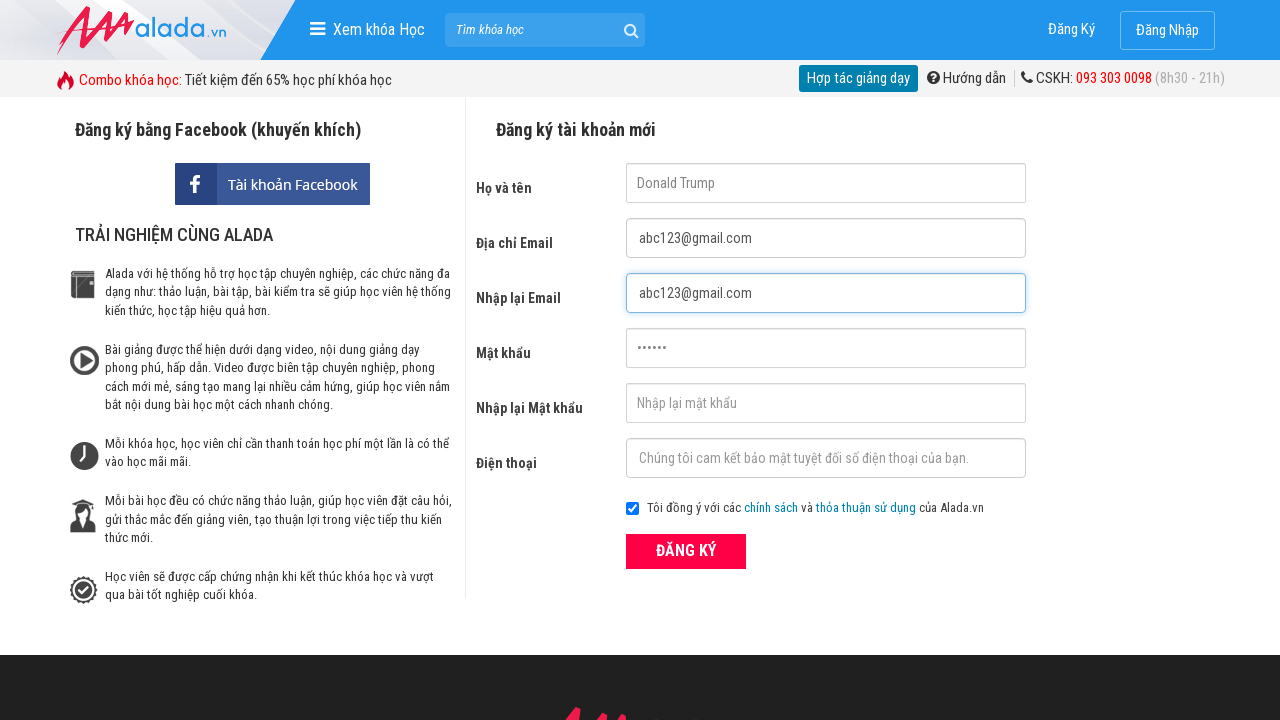

Filled confirm password field with mismatched password '123457' on input[name='txtCPassword']
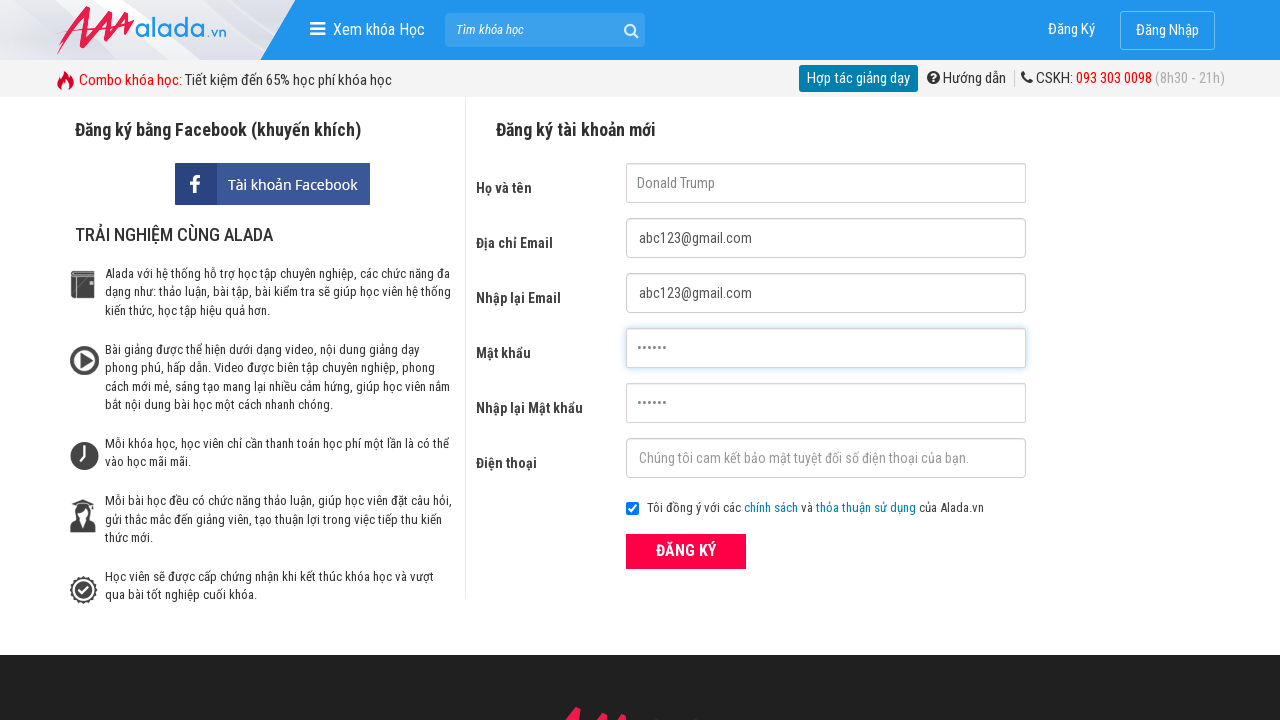

Filled phone field with '0912345678' on input[name='txtPhone']
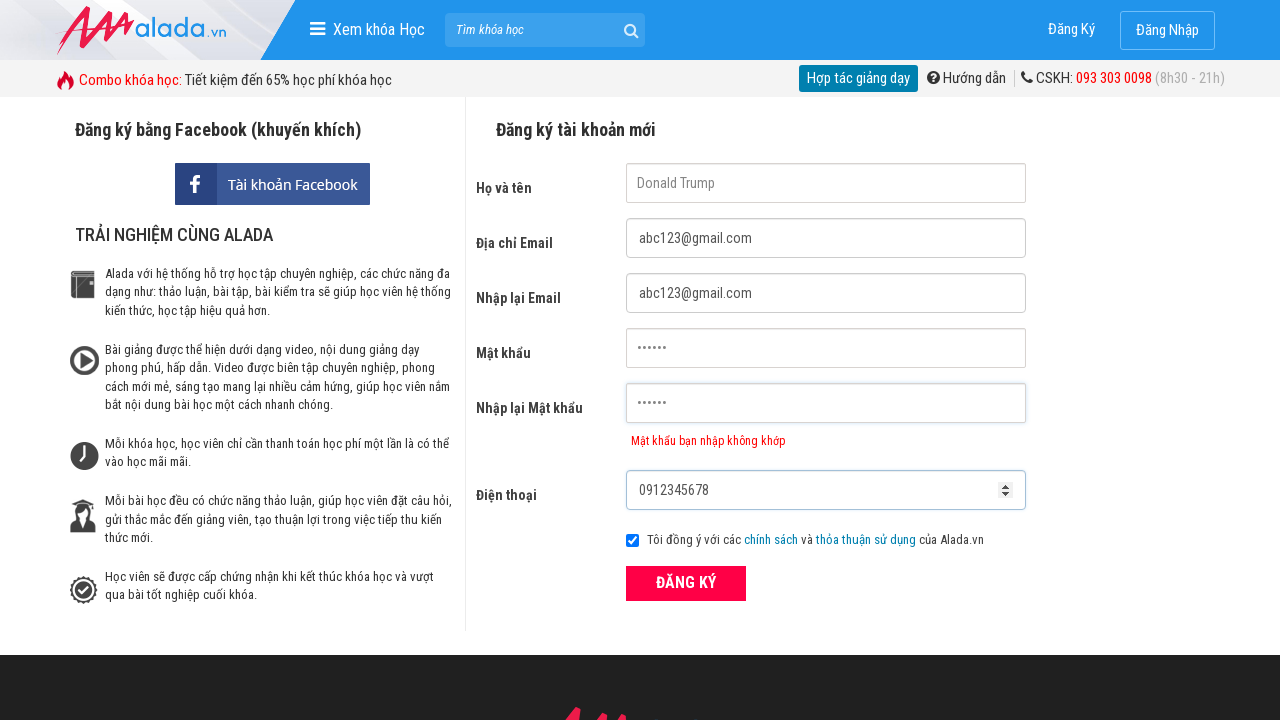

Clicked ĐĂNG KÝ (Register) button at (686, 583) on xpath=//form[@id='frmLogin']//button[text()='ĐĂNG KÝ']
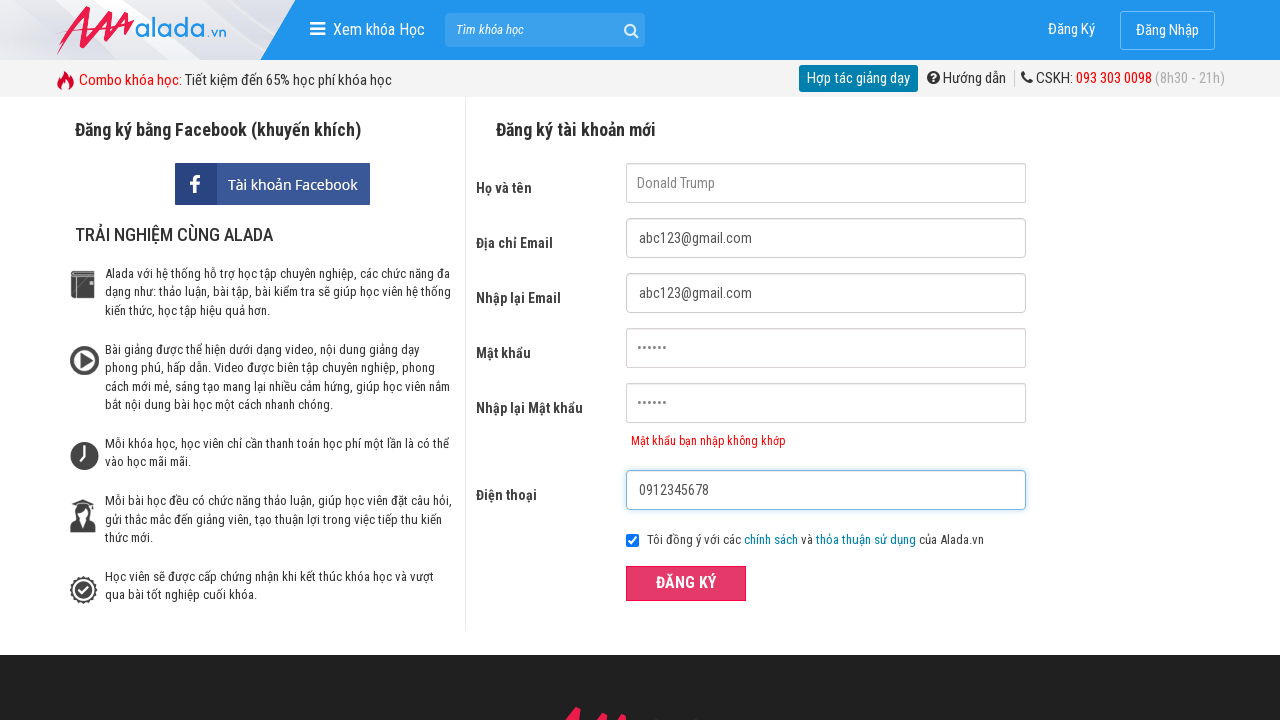

Confirm password error message appeared, validating mismatched passwords are rejected
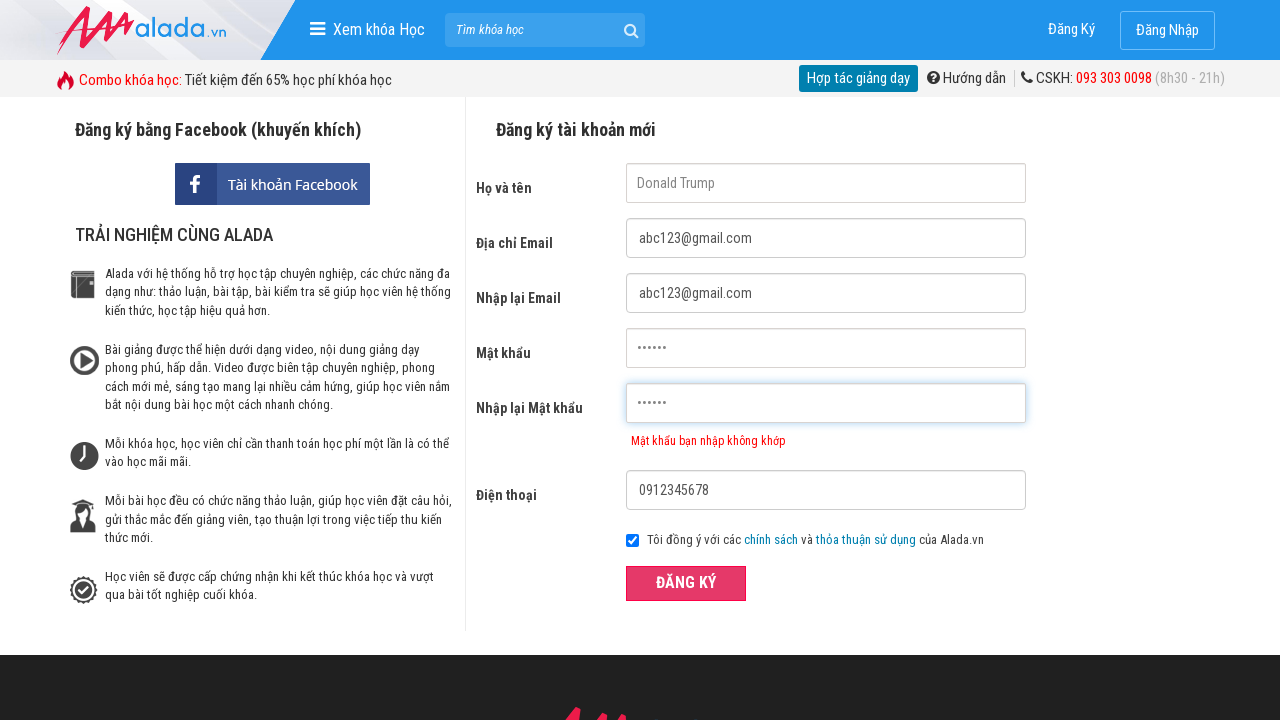

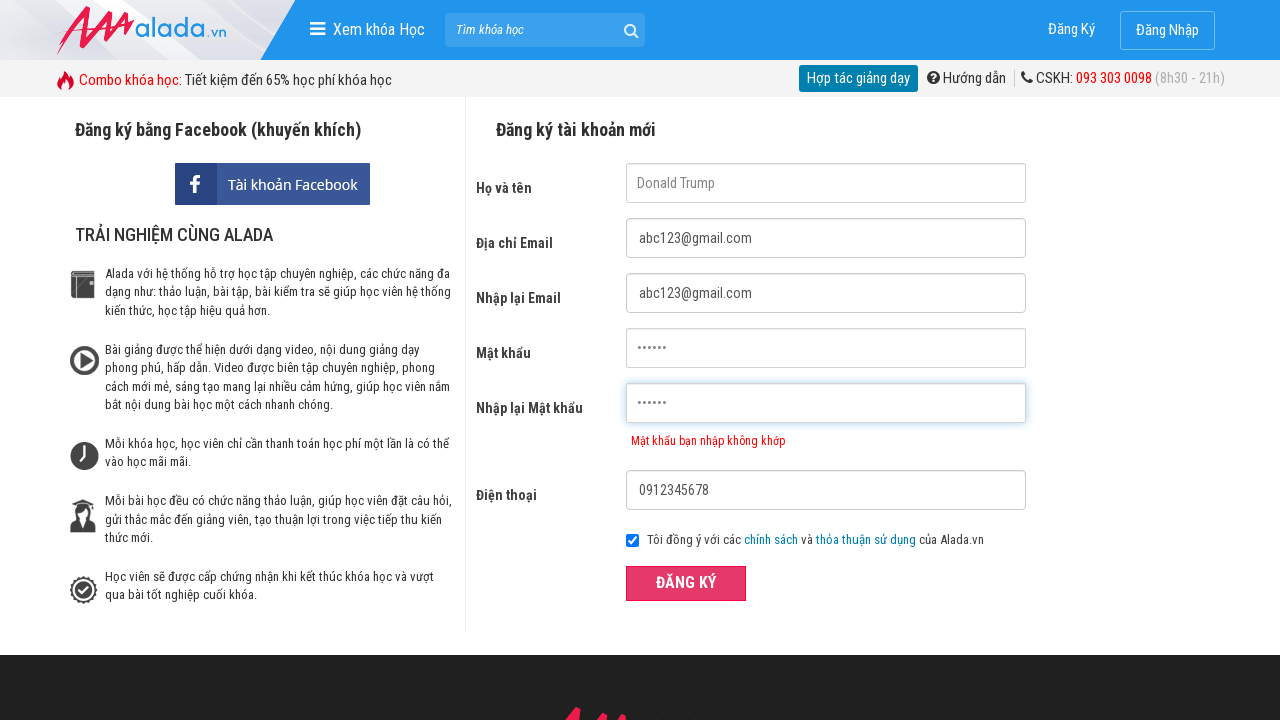